Tests the restaurant selection flow by clicking through the restaurant popup menu and selecting a specific restaurant location.

Starting URL: https://evrasia.spb.ru

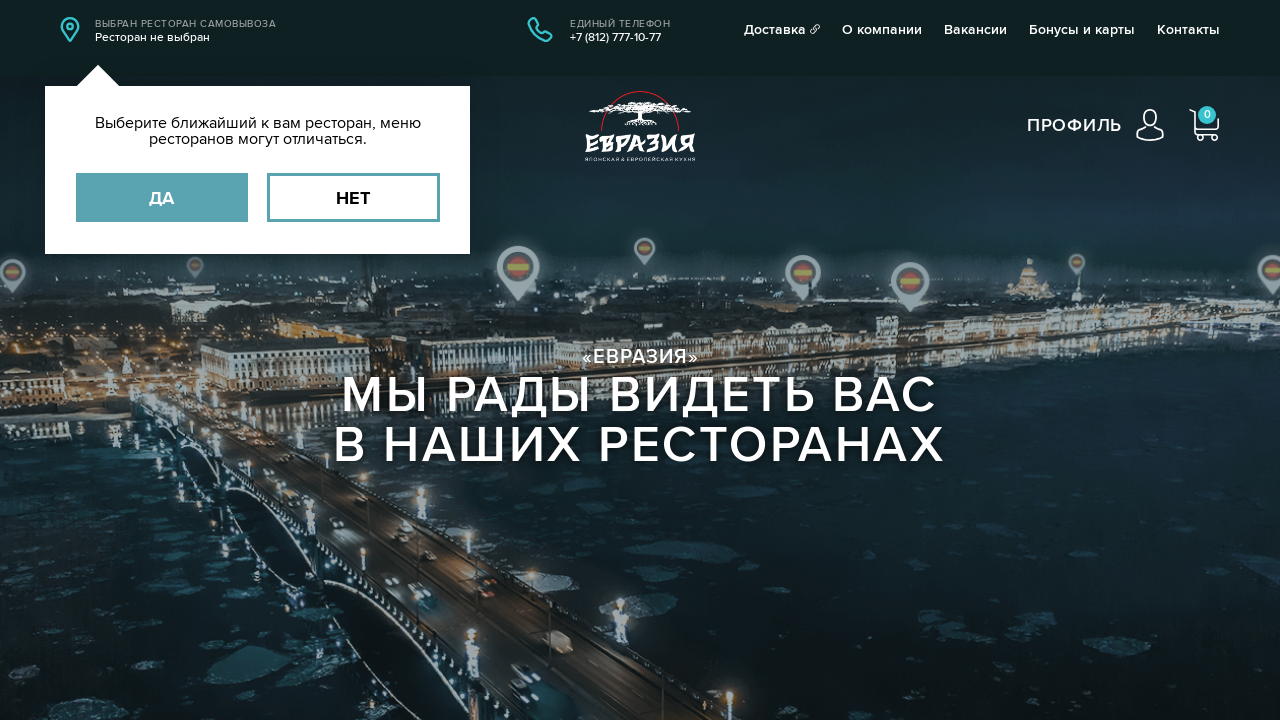

Clicked on restaurant selector in header to open popup menu at (265, 15) on xpath=//*[@id='header']/div[1]/div/div[1]/a/span[1]
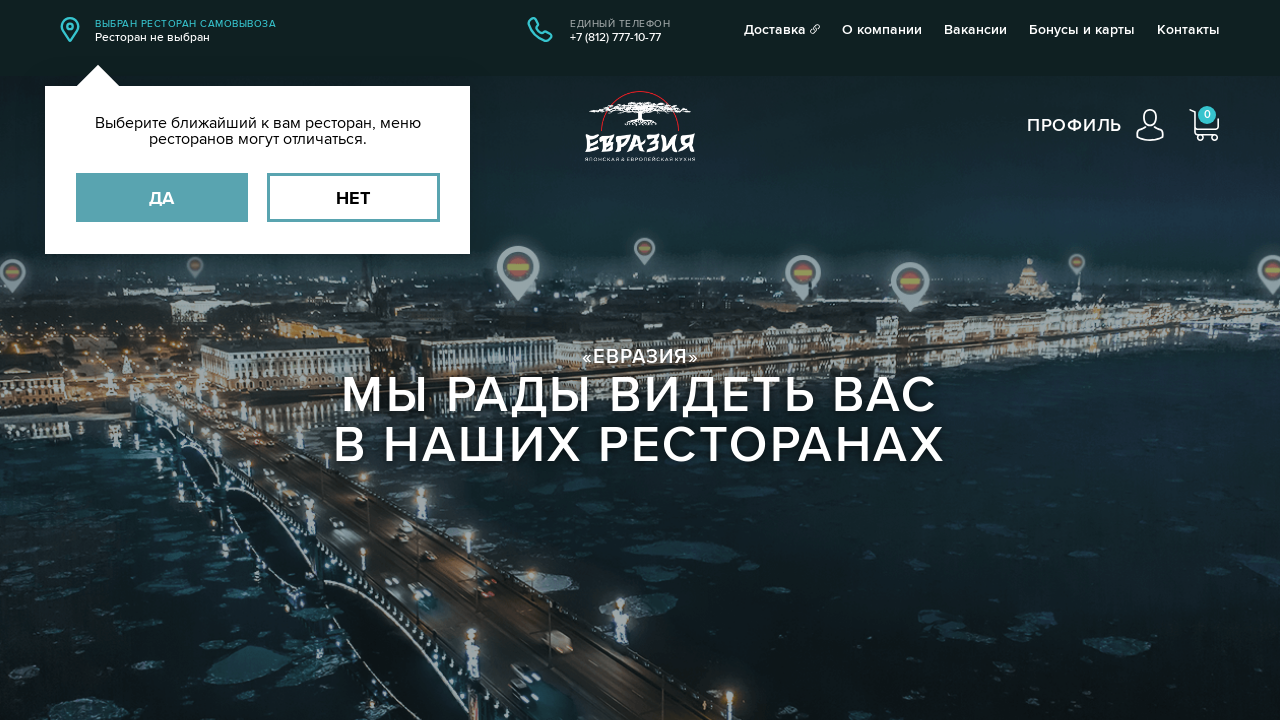

Selected restaurant from popup list (second option) at (329, 138) on xpath=//*[@id='rest_popup']/div[2]/div/ul/li[2]/a
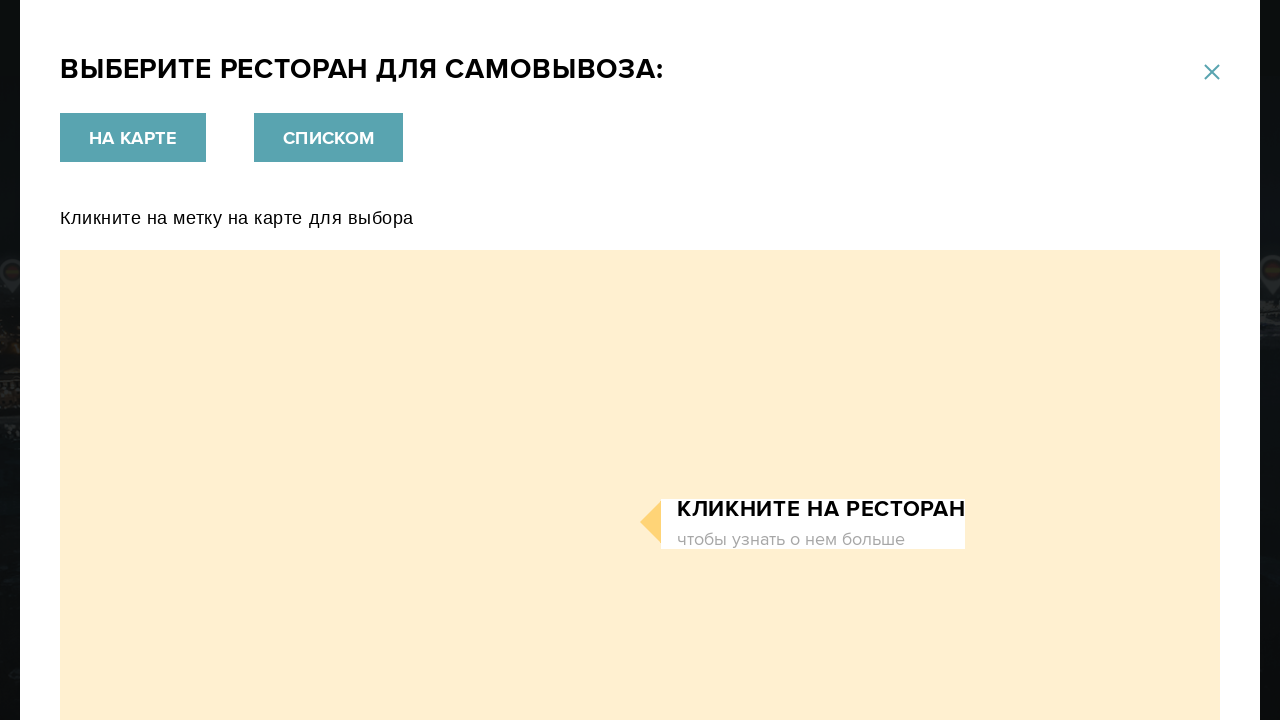

Clicked on tab for restaurant details at (330, 512) on xpath=//*[@id='tab2']/ul/li[2]/a
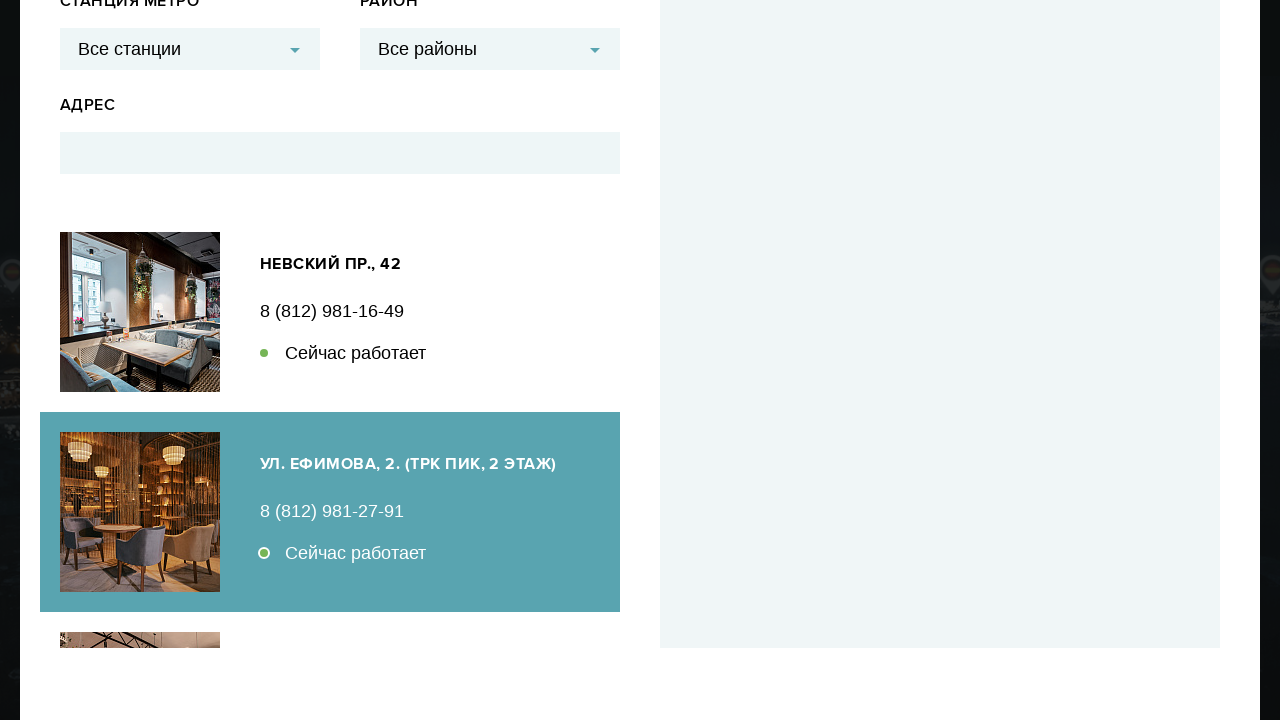

Clicked on specific restaurant location link at (940, 360) on xpath=//*[@id='tab2']/ul/div/section/a[2]
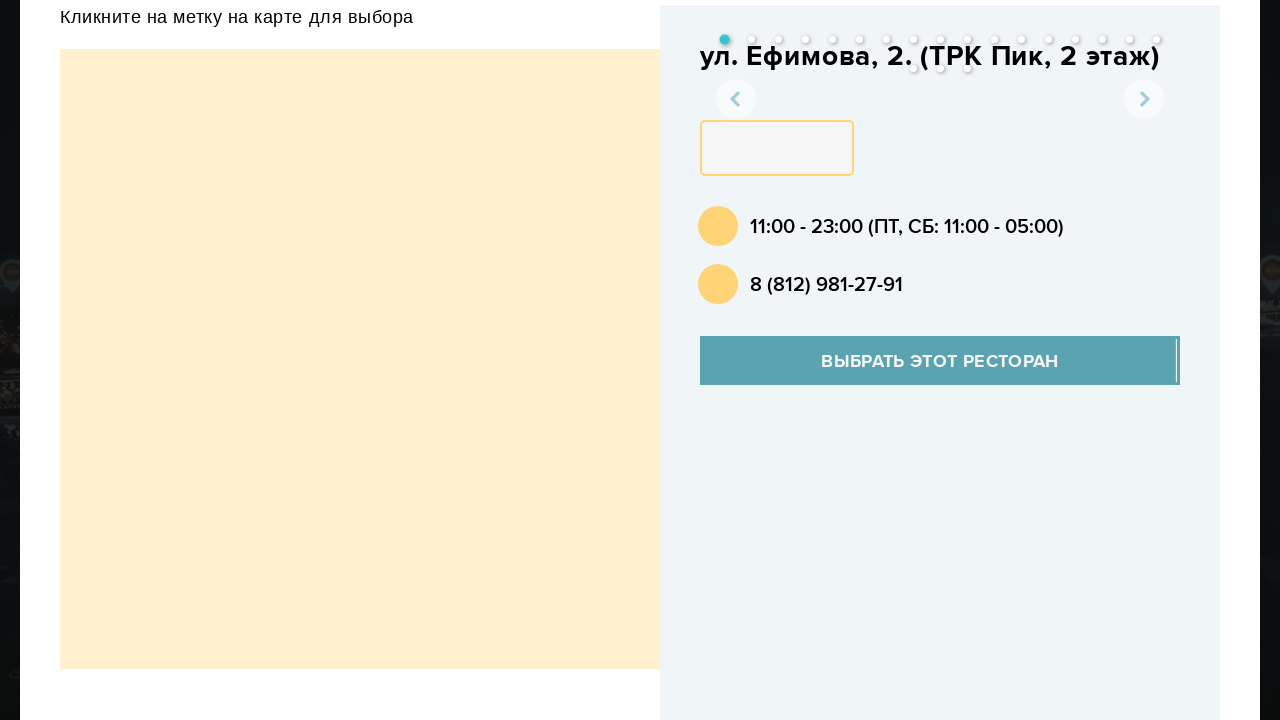

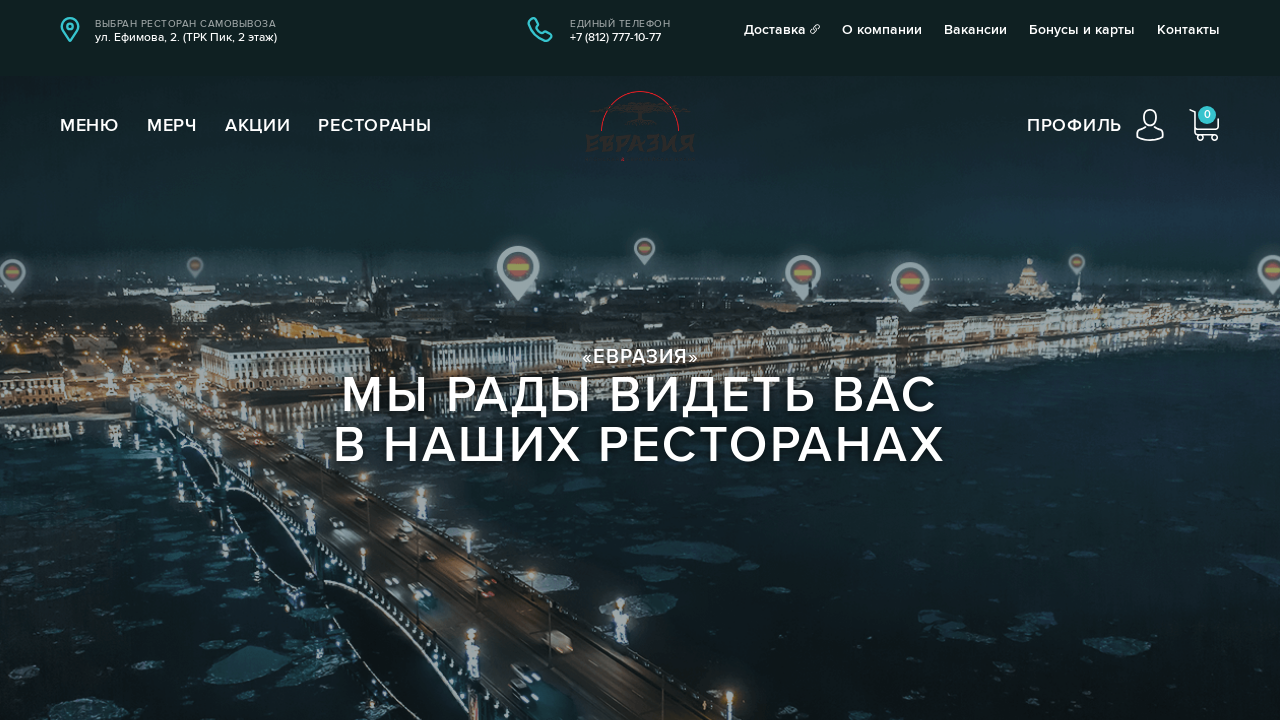